Navigates to Konya ATUS transit website, searches for a bus stop using the dropdown selector, and waits for bus arrival information

Starting URL: https://atus.konya.bel.tr/atus/otobusum-nerede?

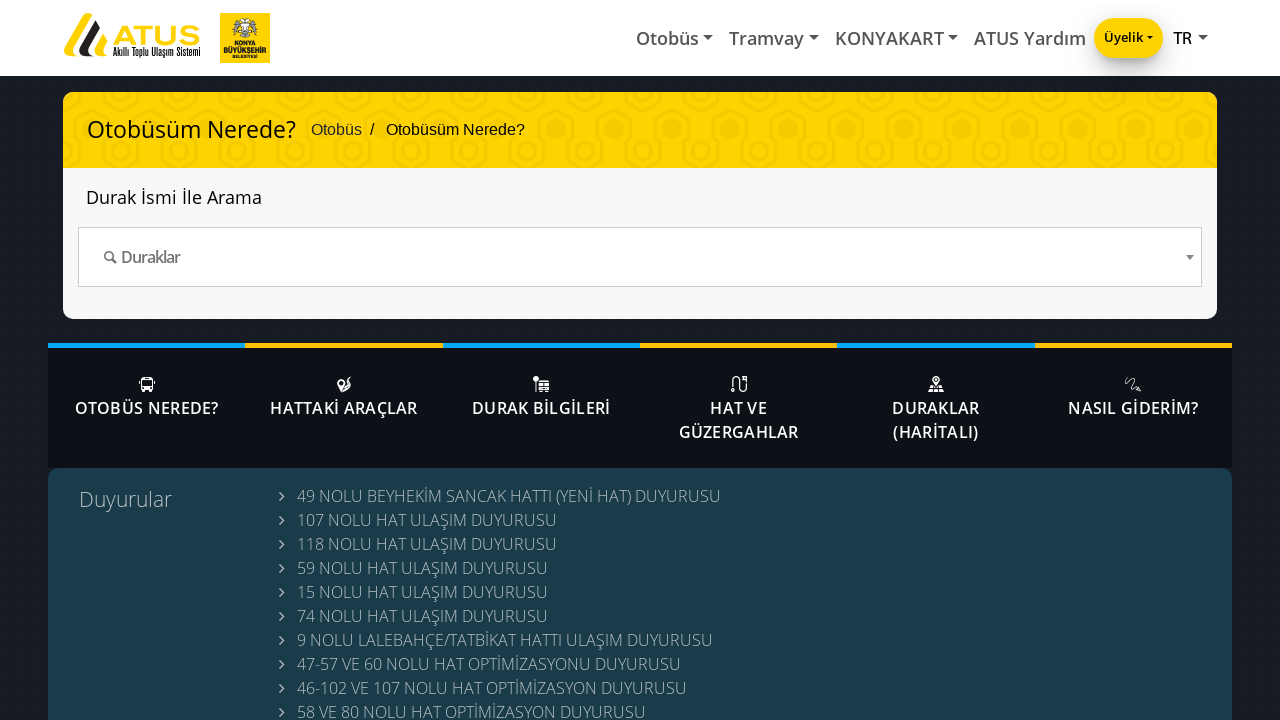

Clicked dropdown selector to open bus stop list at (623, 257) on xpath=//*[@id='select2-liste-container']
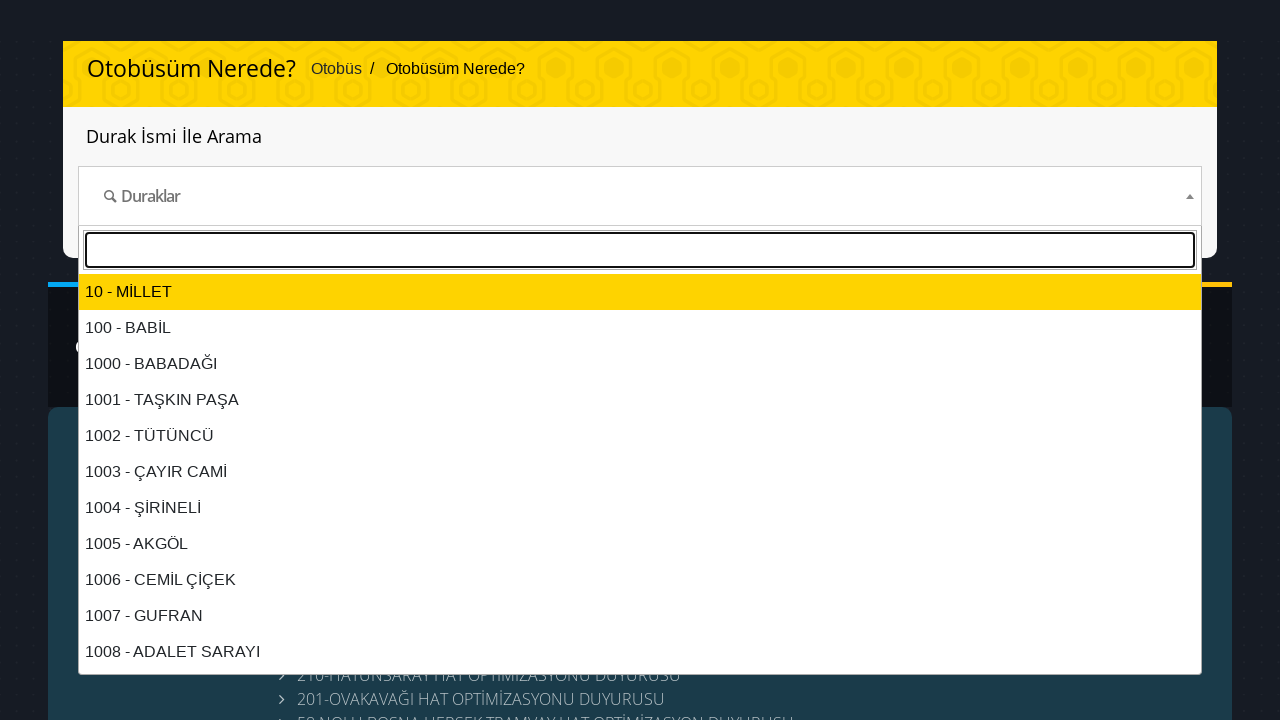

Filled search field with 'Meram' bus stop name on xpath=/html/body/span/span/span[1]/input
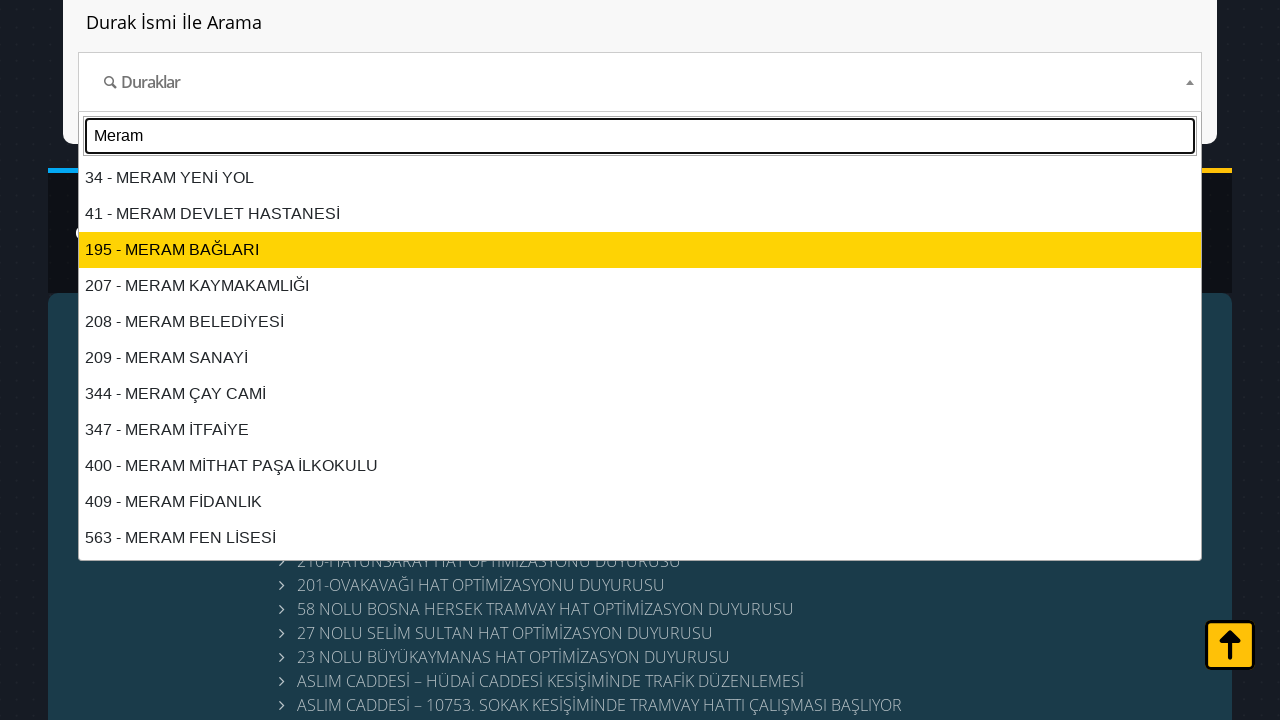

Pressed Enter to select Meram bus stop on xpath=/html/body/span/span/span[1]/input
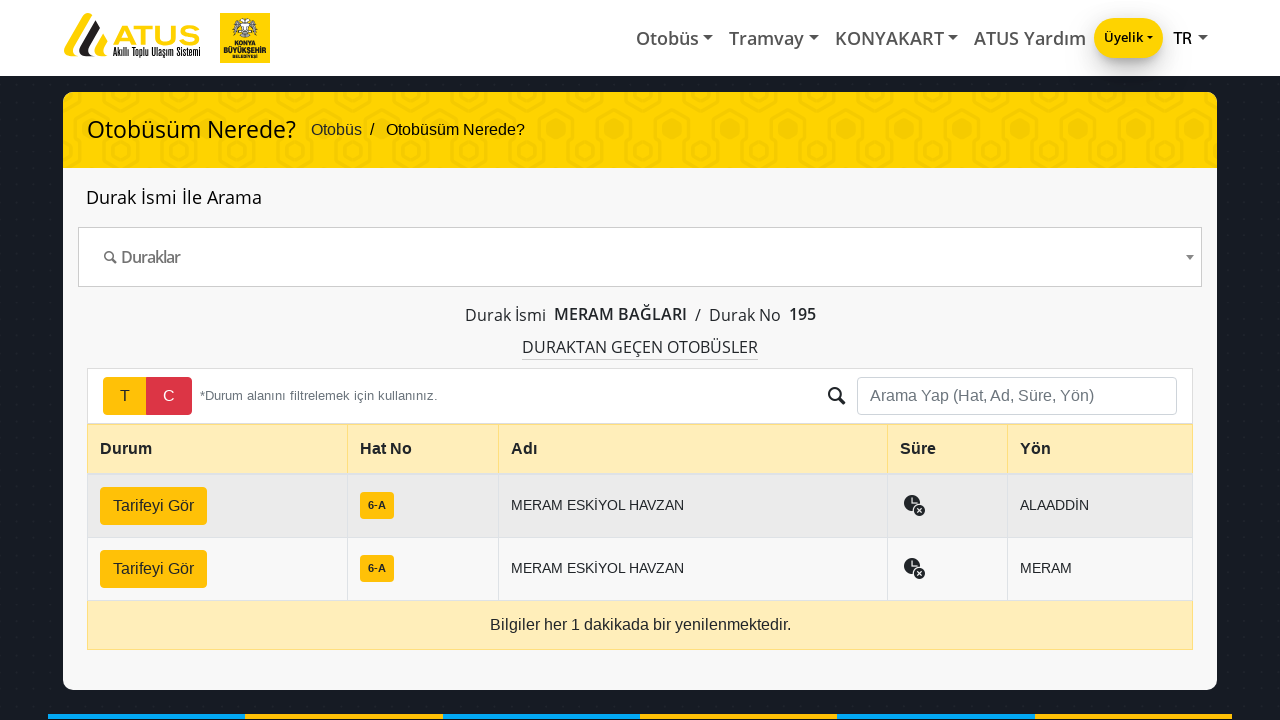

Clicked button to show bus arrival information at (169, 396) on xpath=/html/body/div[3]/div/div/div[2]/div[2]/div[3]/div/div[1]/div/button[2]
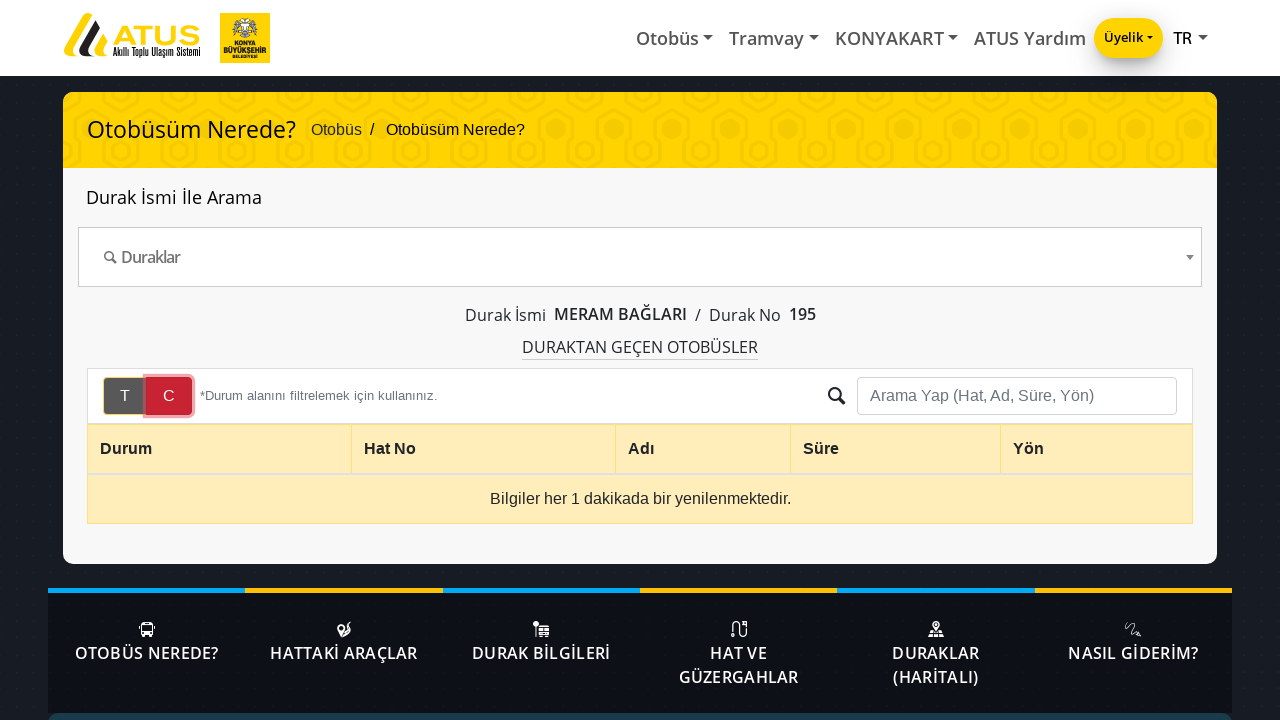

Bus arrival information table loaded successfully
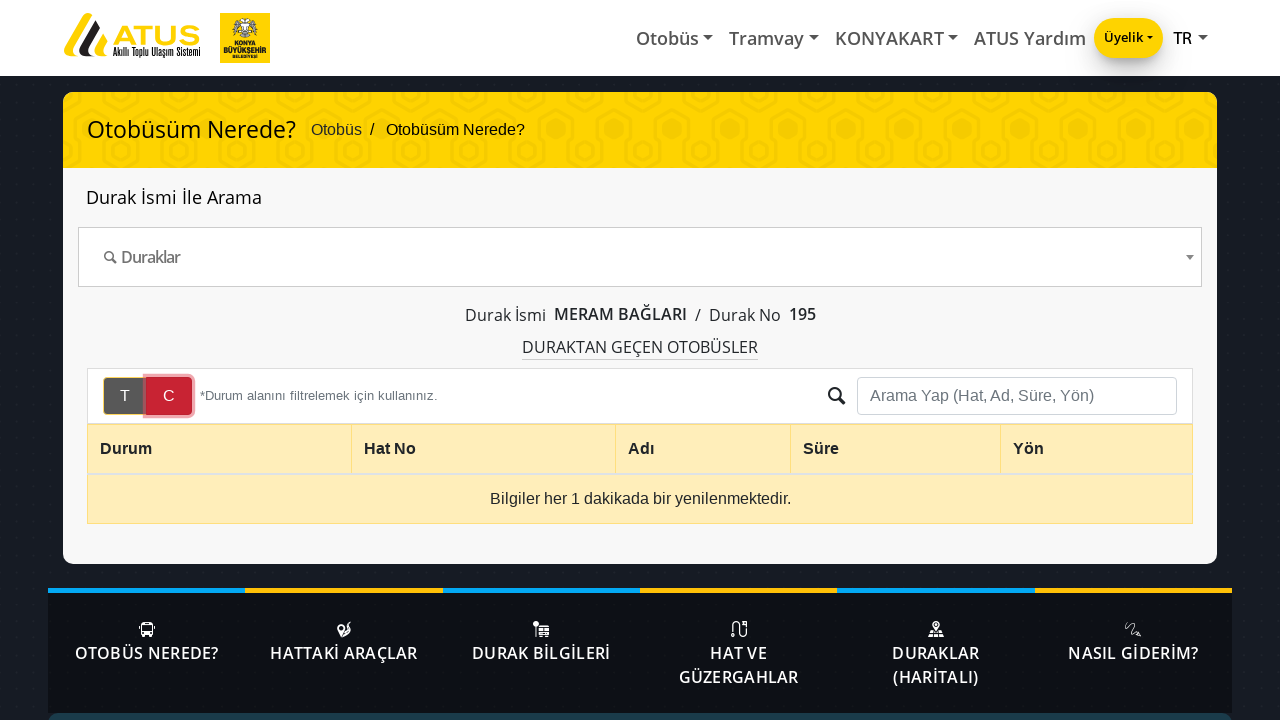

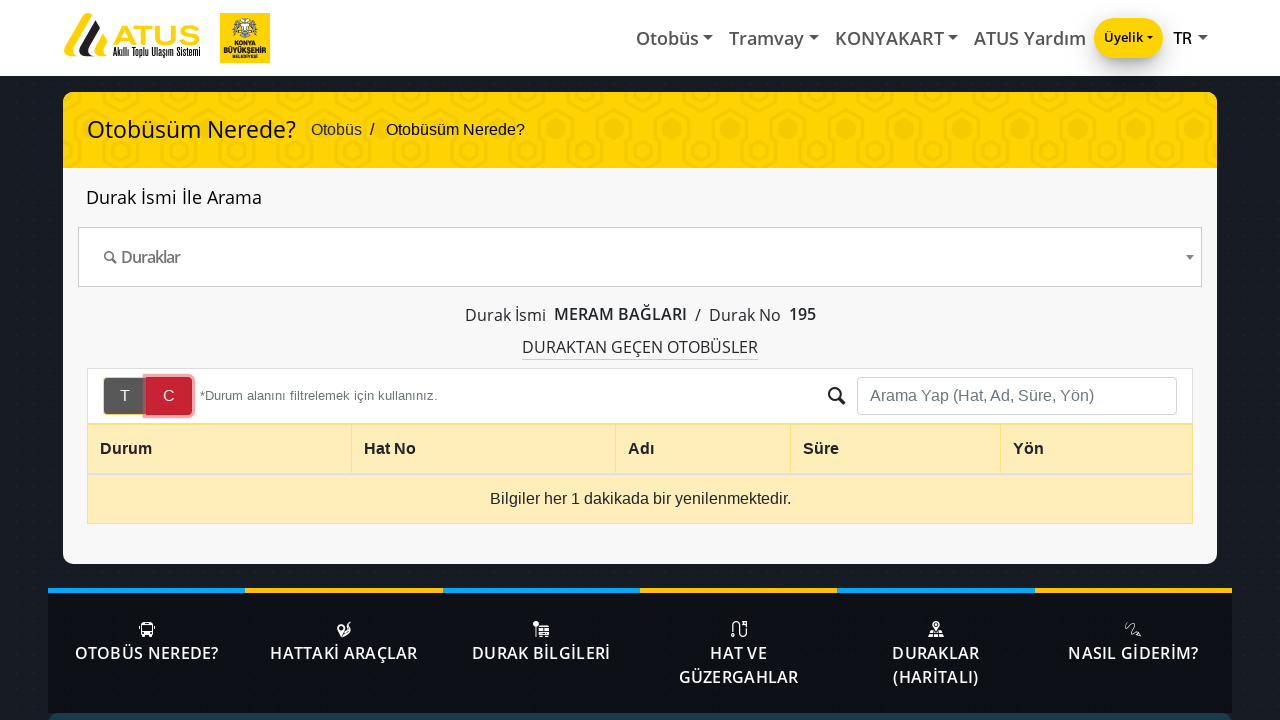